Tests the Automation Exercise website by verifying the number of links on the page, navigating to the Products page, and checking if the special offer element is displayed

Starting URL: https://www.automationexercise.com/

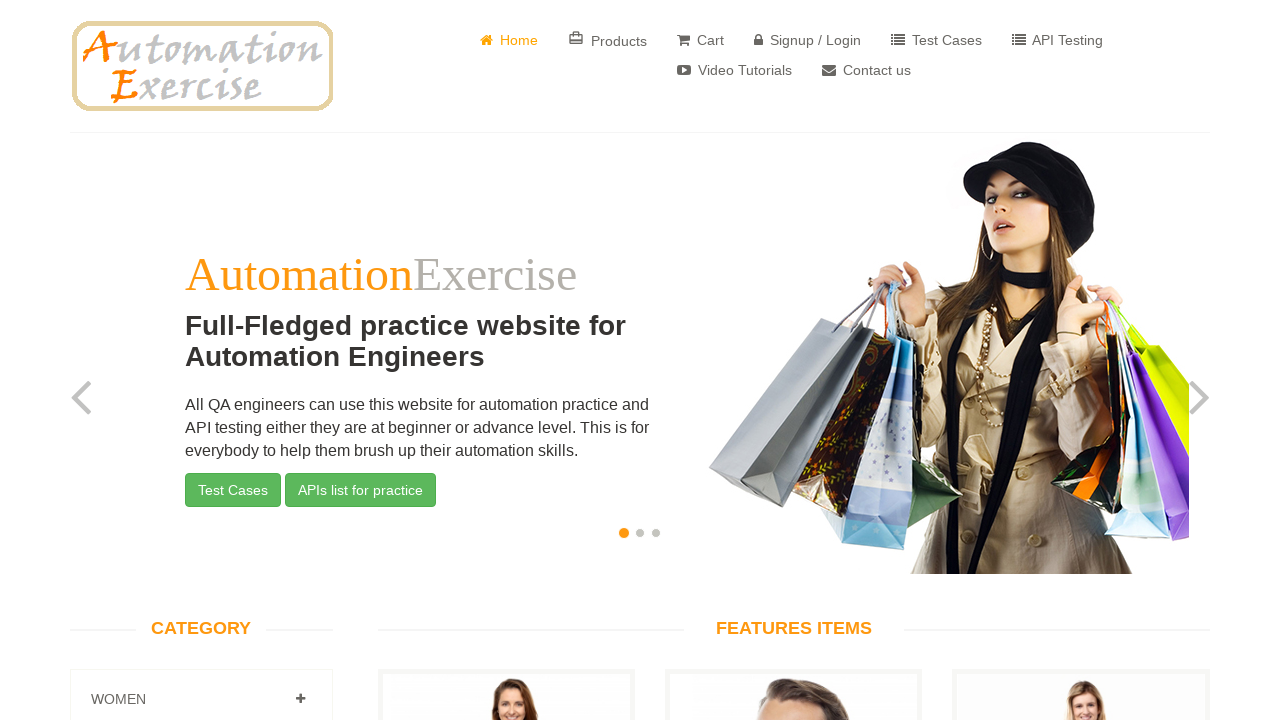

Retrieved all link elements on the page
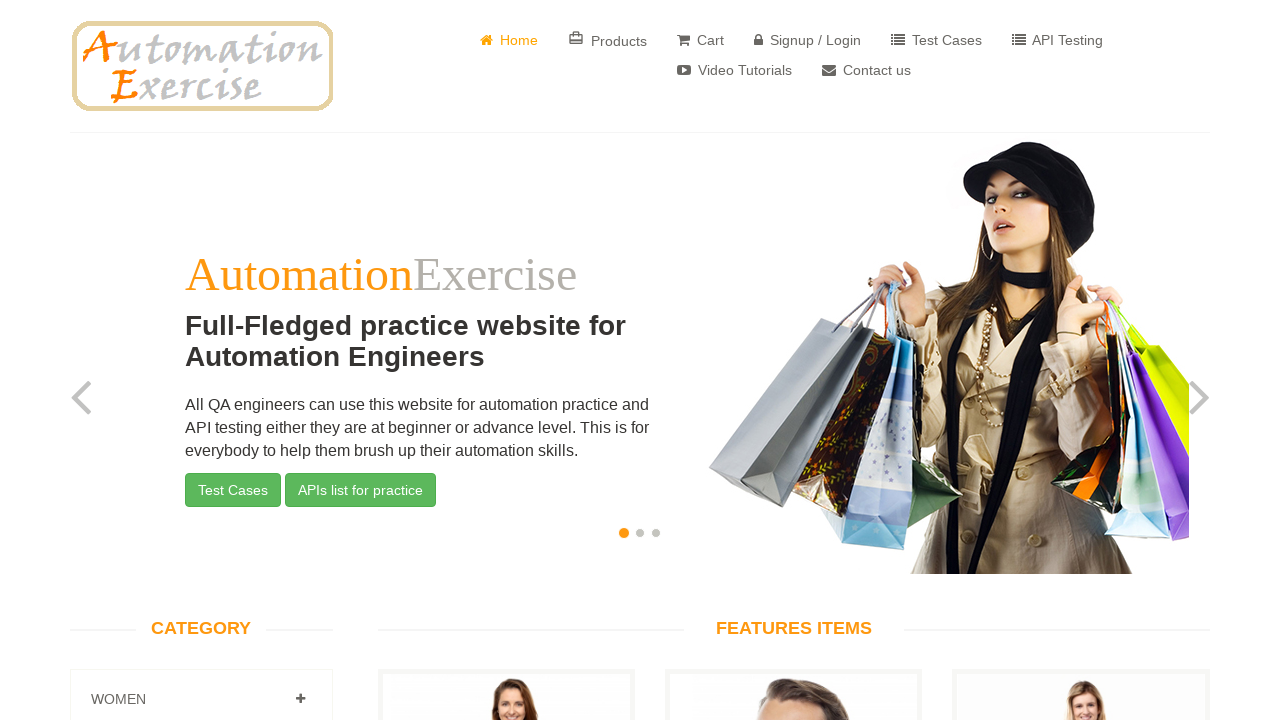

Verified that there are 147 links on the page
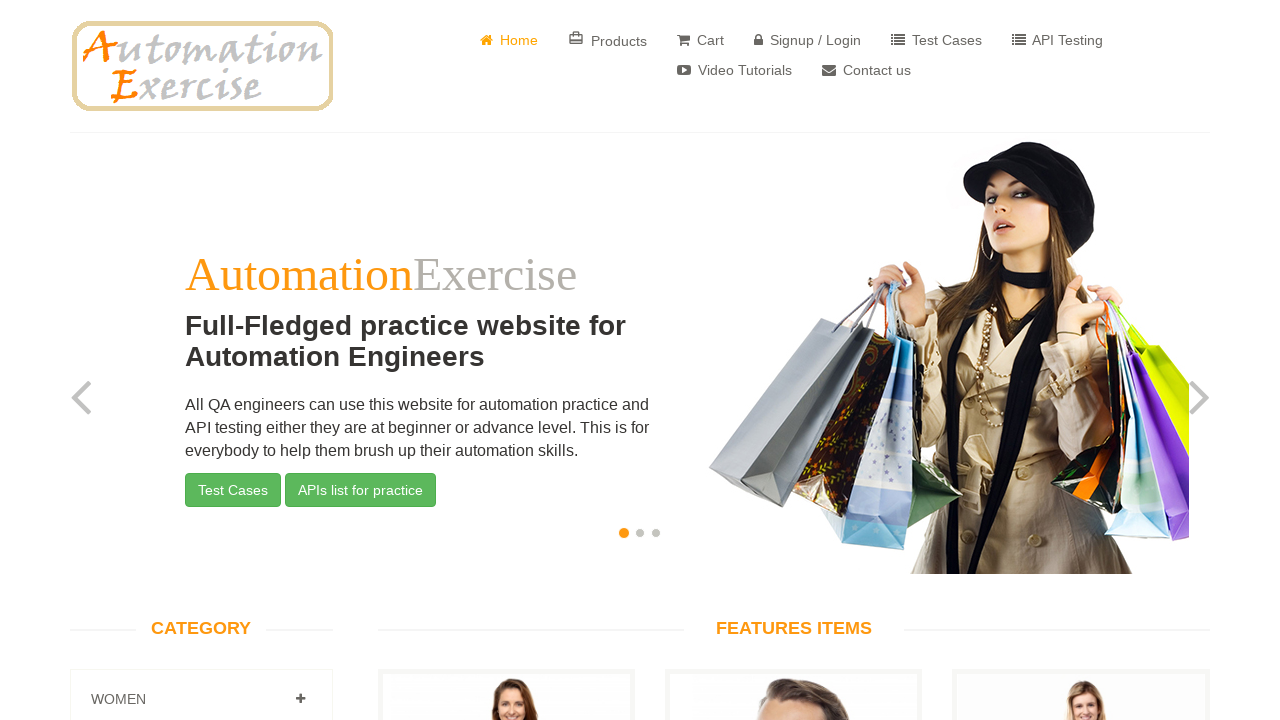

Clicked on the Products link at (608, 40) on text=Products
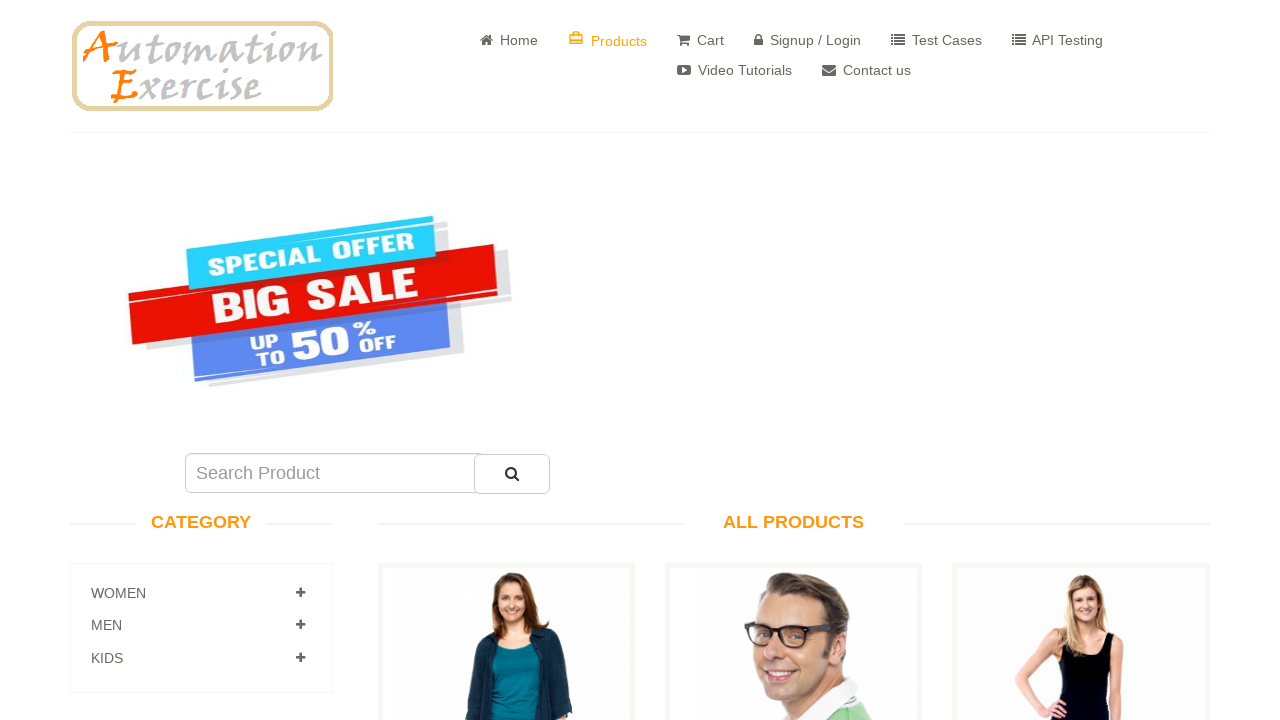

Located the special offer element
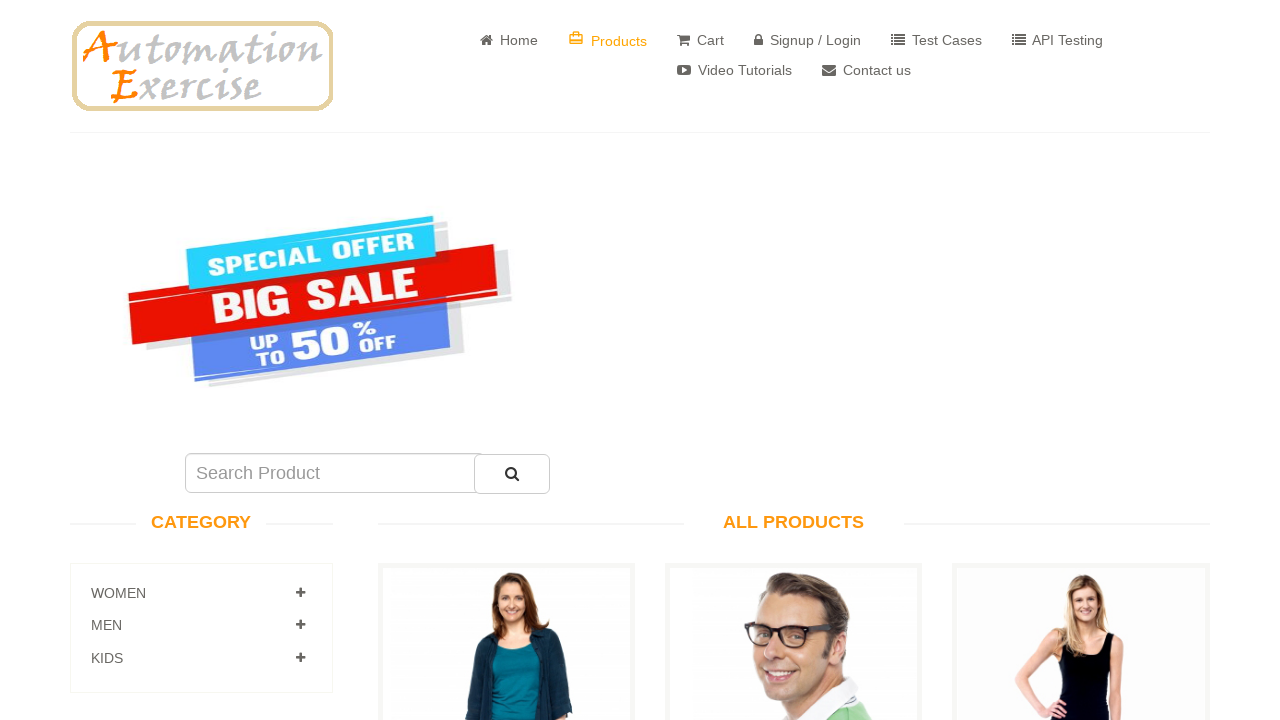

Verified that the special offer element is displayed
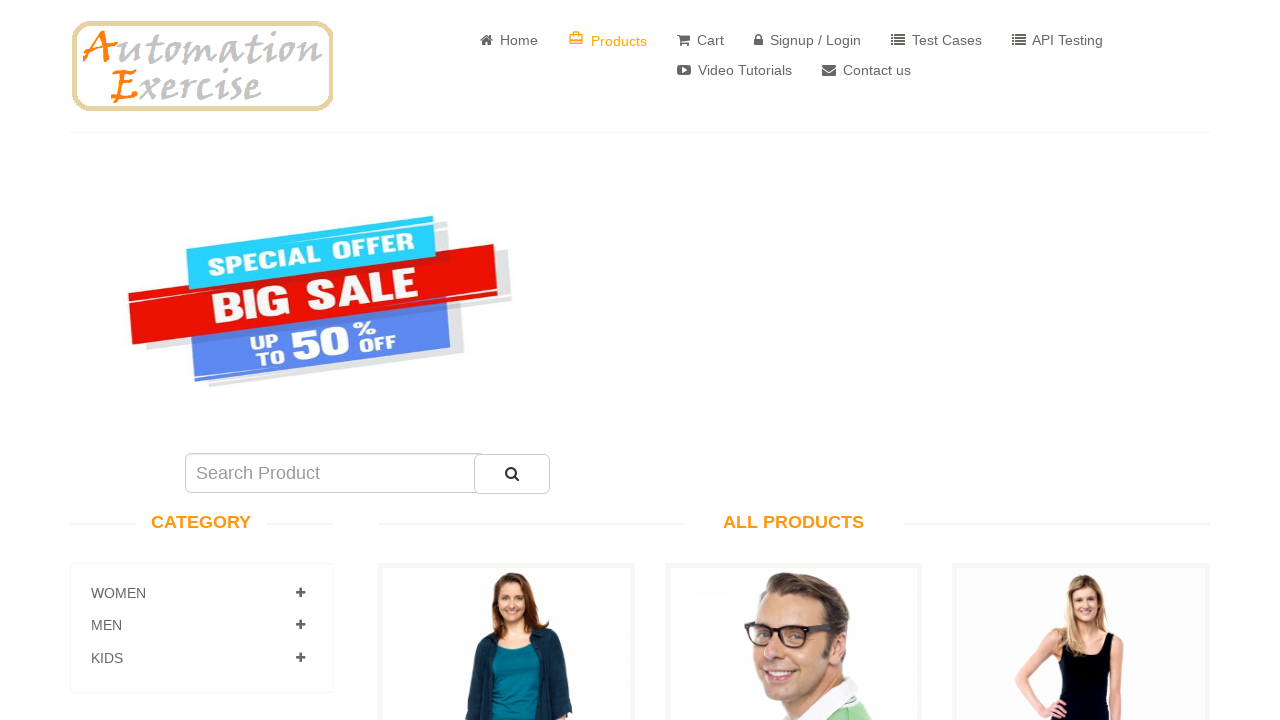

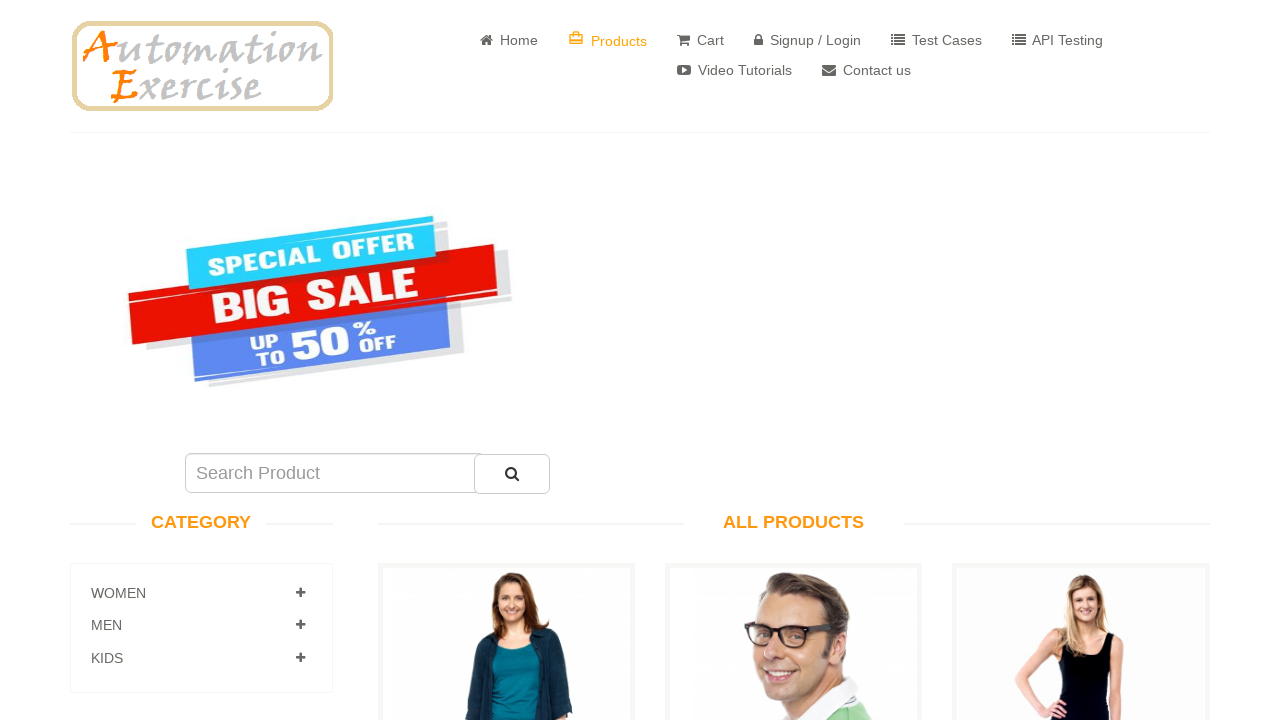